Navigates through the Selenium website by clicking on the Downloads link and then the Documentation link

Starting URL: https://www.selenium.dev/

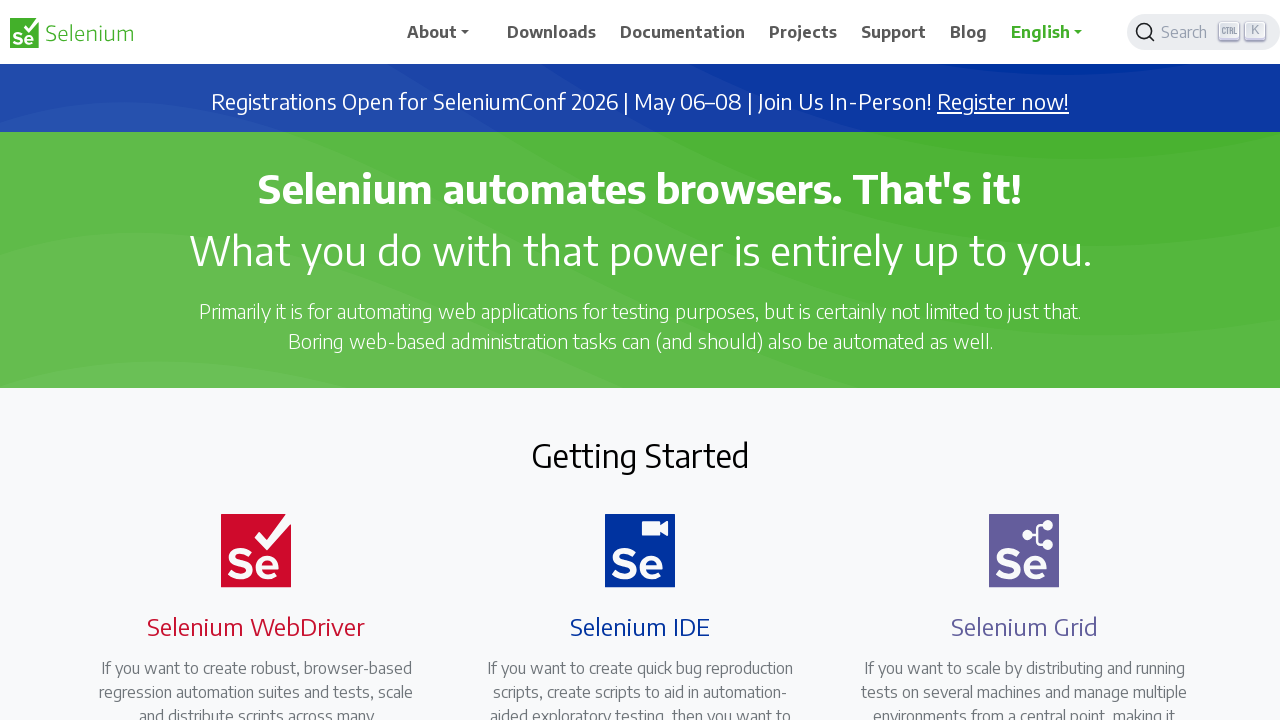

Clicked on Downloads link at (552, 32) on (//a[@href='/downloads'])[1]
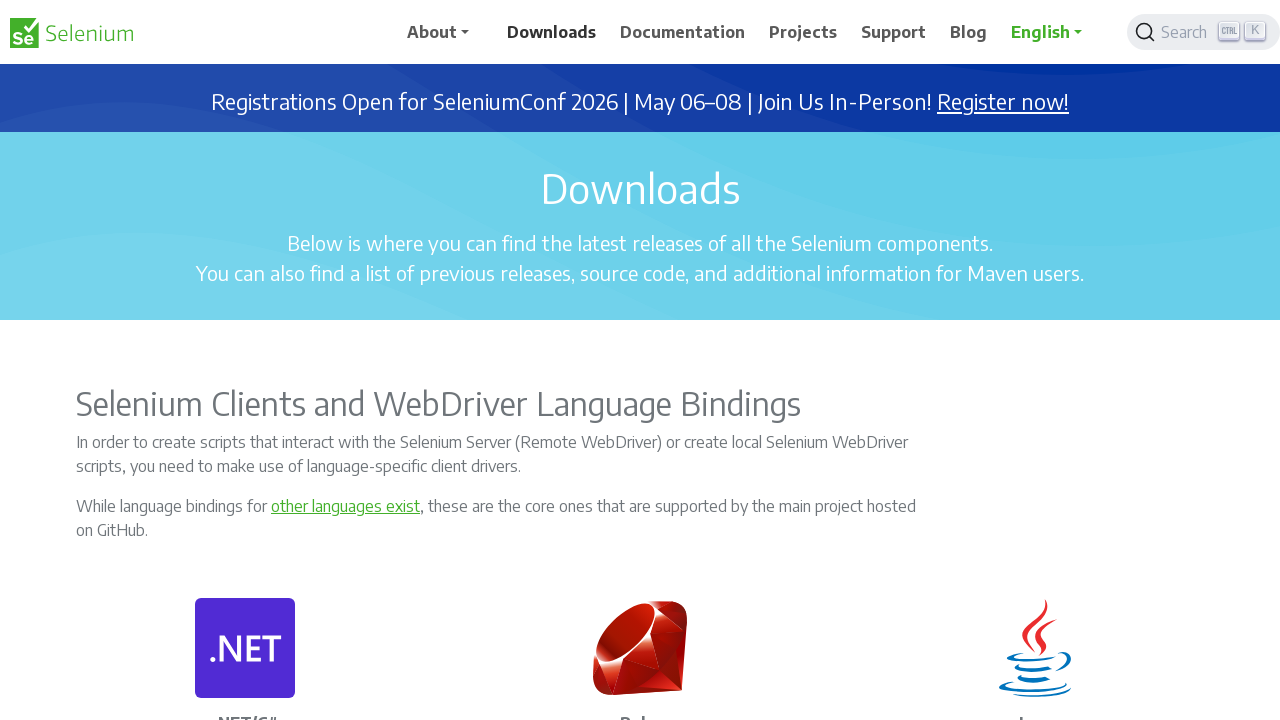

Downloads page loaded (networkidle)
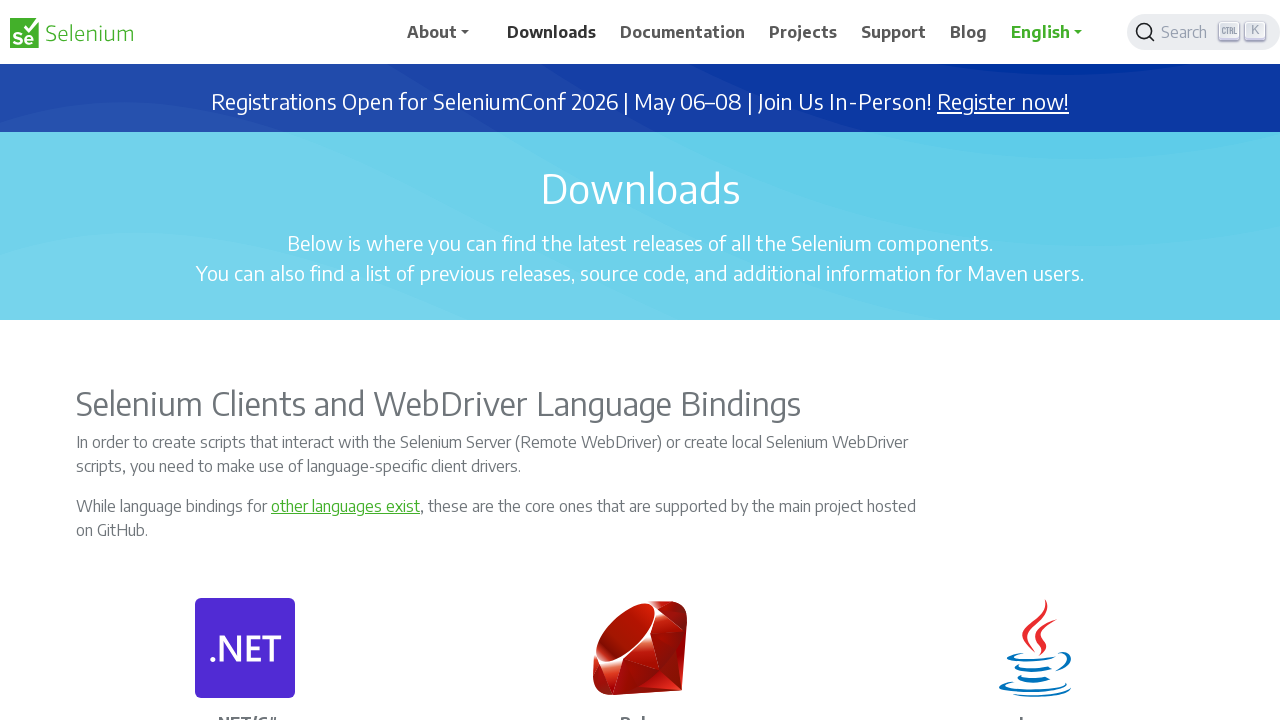

Clicked on Documentation link at (683, 32) on (//a[@href='/documentation'])[1]
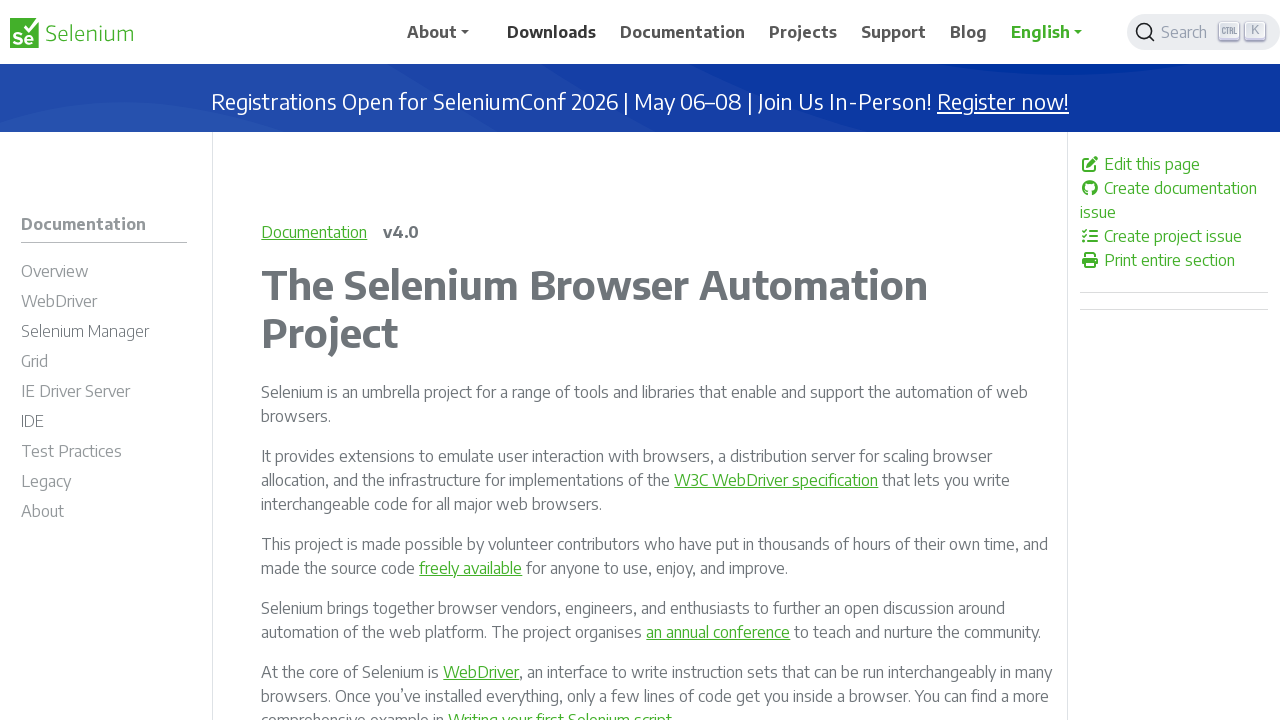

Documentation page loaded (networkidle)
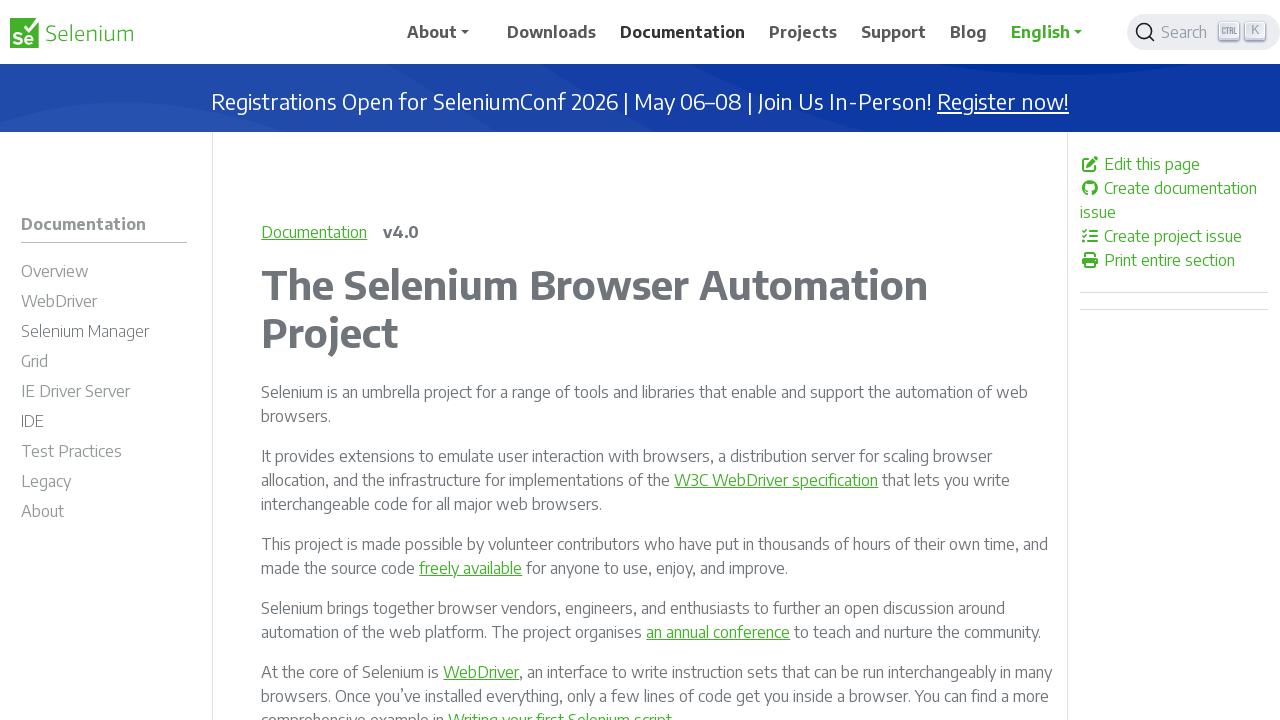

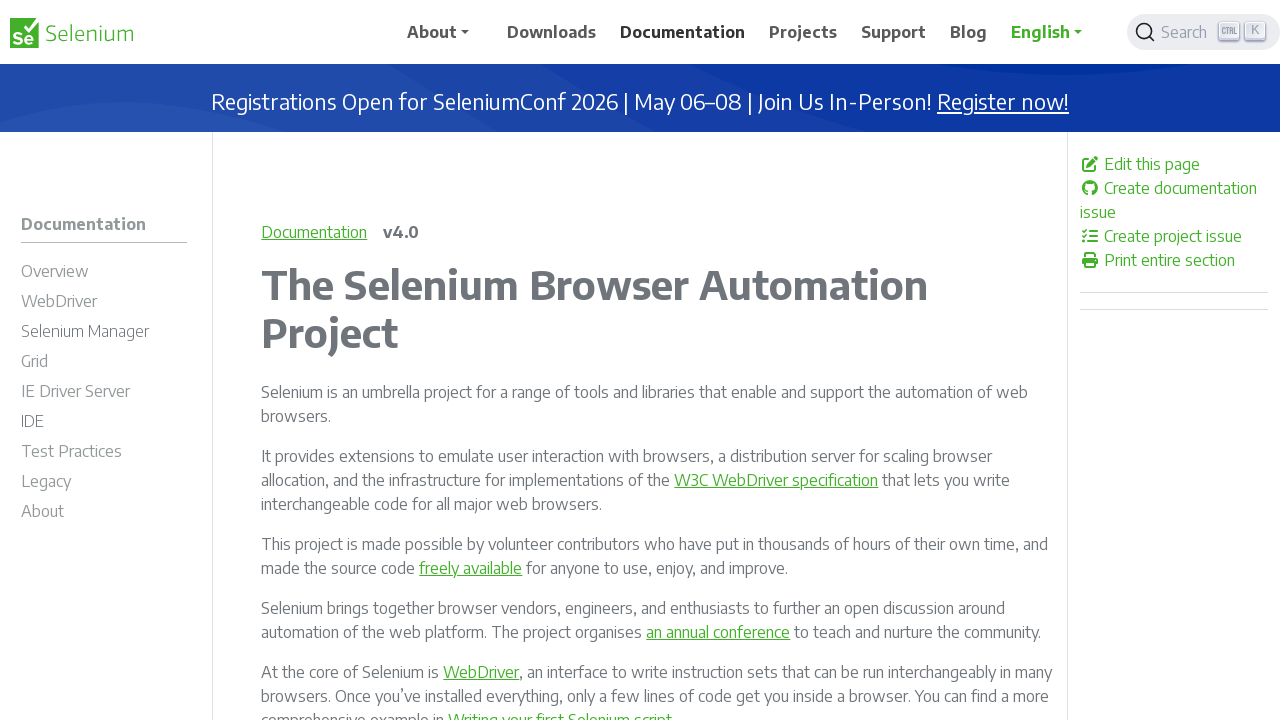